Tests keyboard shortcut functionality by performing Ctrl+A (select all) action on a practice page to verify keyboard interactions work correctly.

Starting URL: https://letskodeit.teachable.com/p/practice

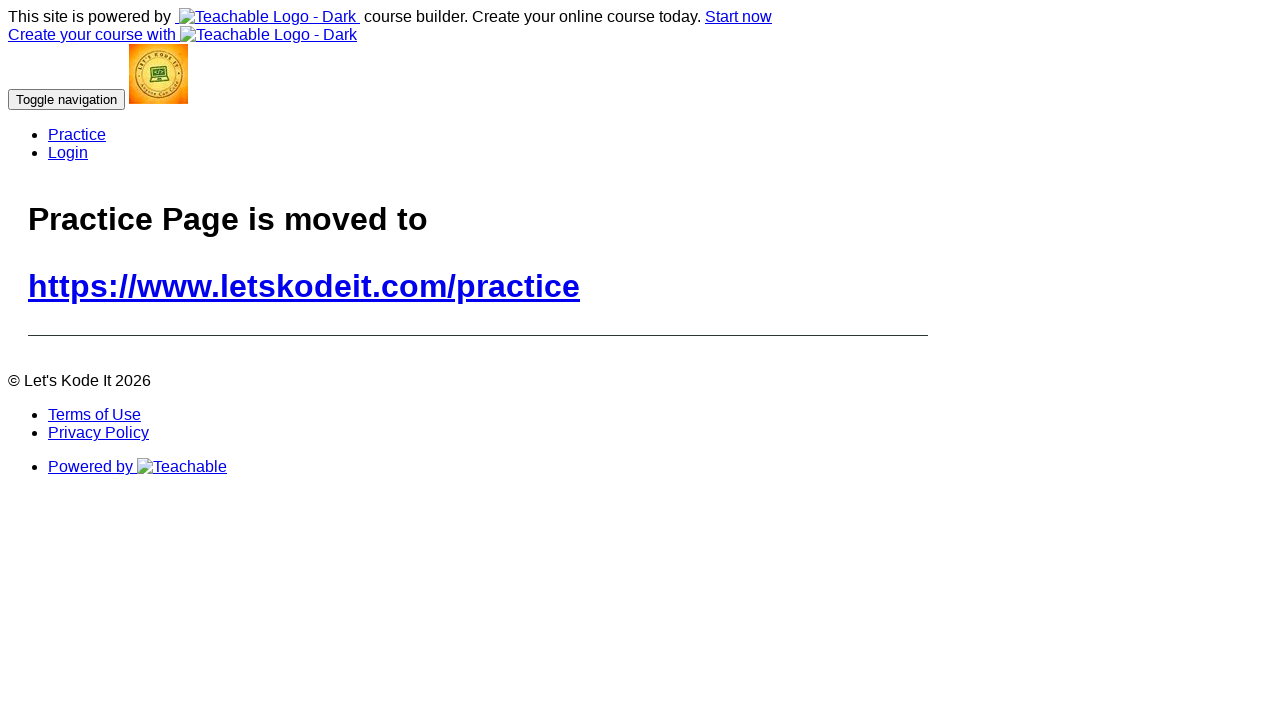

Page fully loaded with DOM content
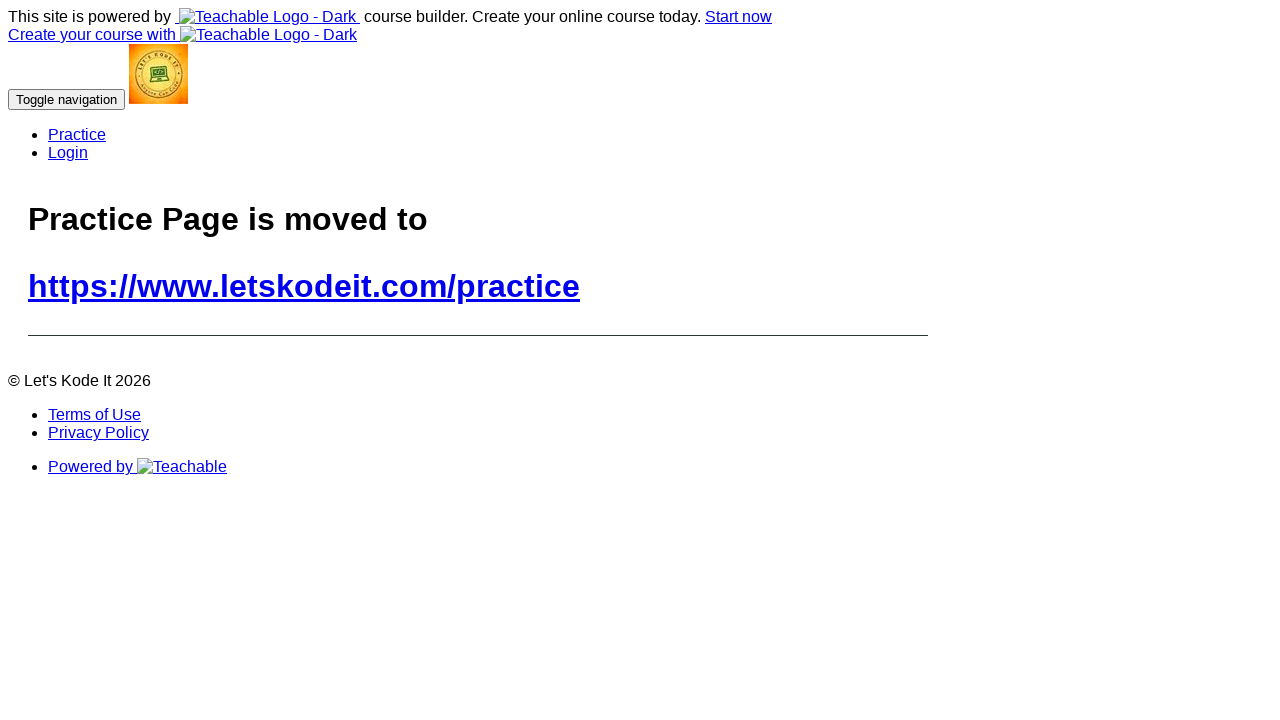

Control key pressed down
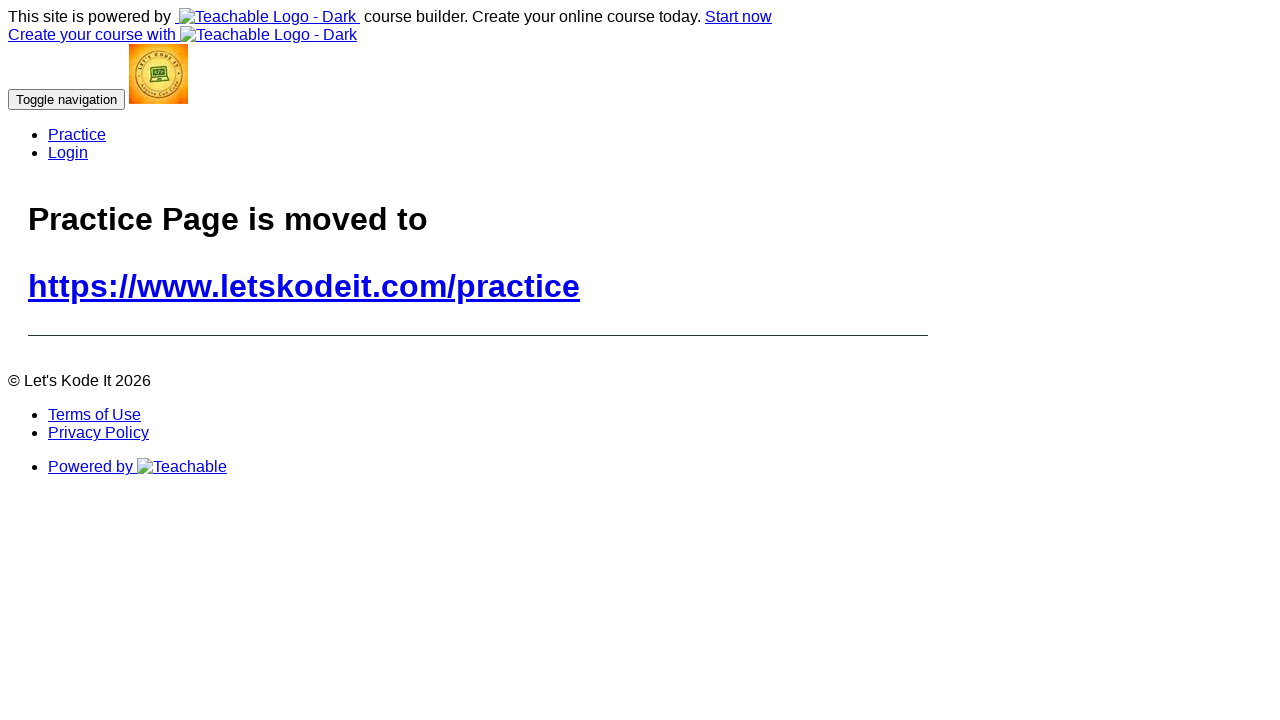

A key pressed to select all content
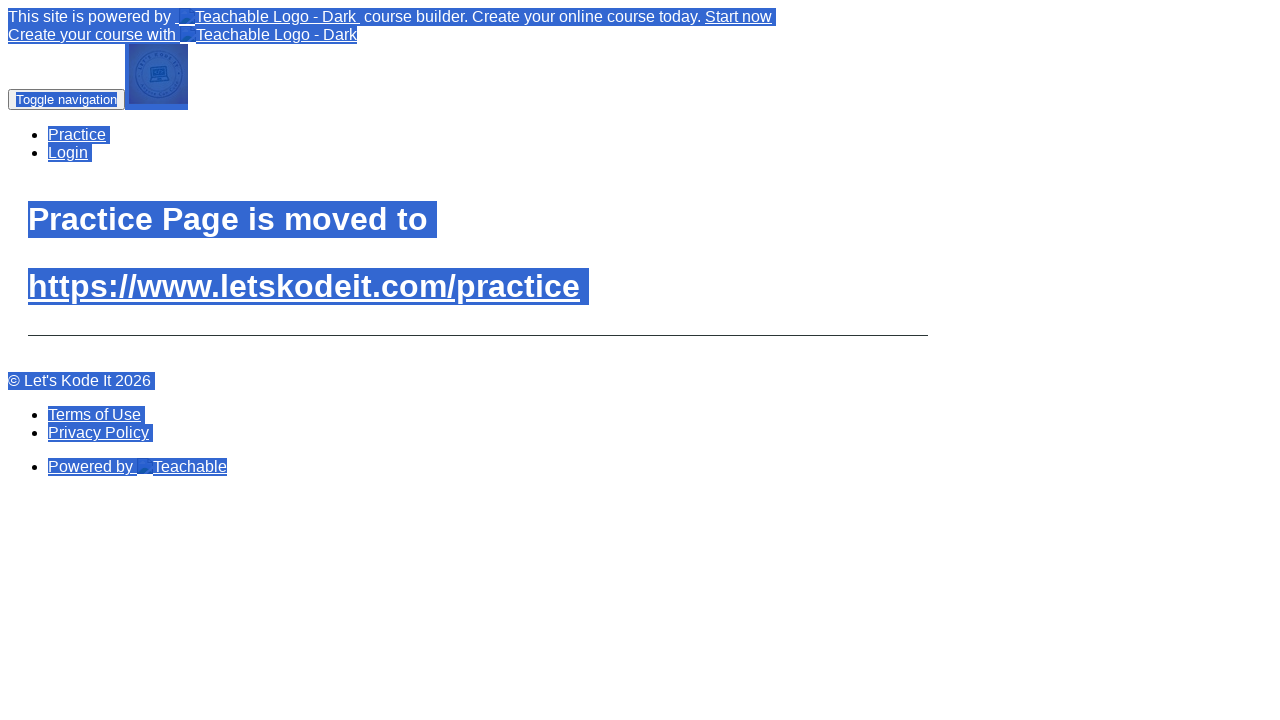

Control key released, Ctrl+A keyboard shortcut completed
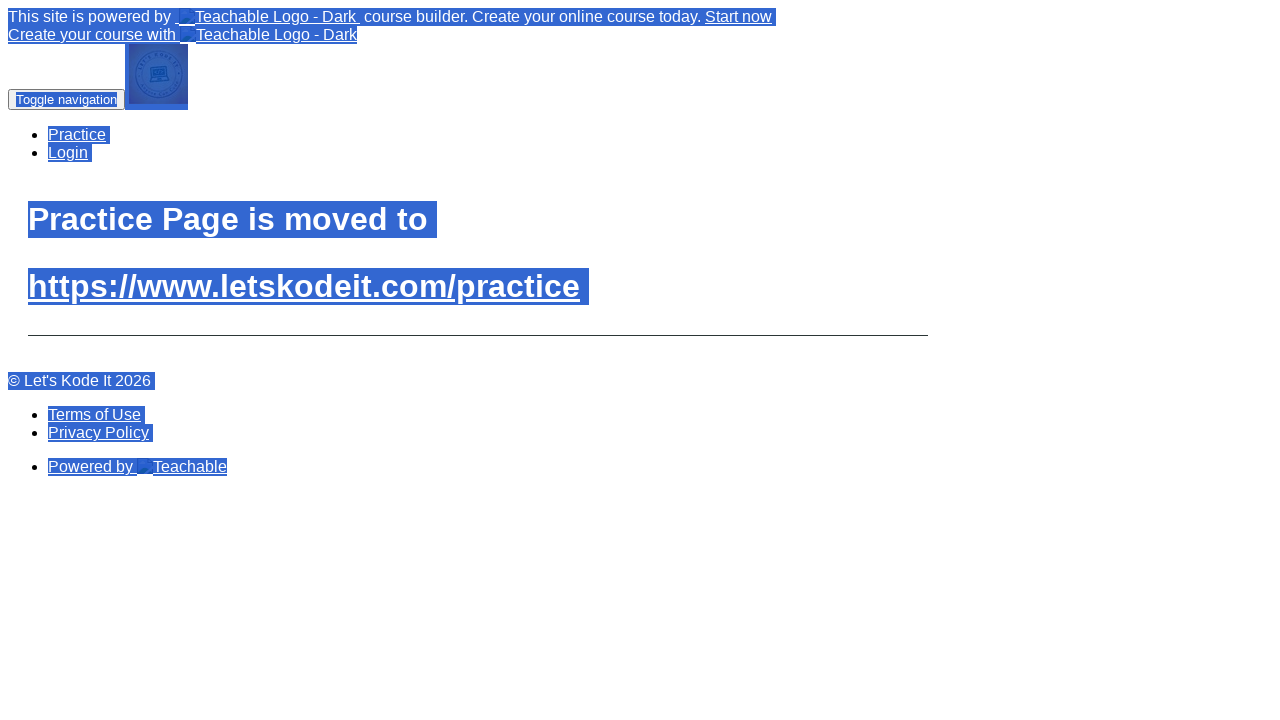

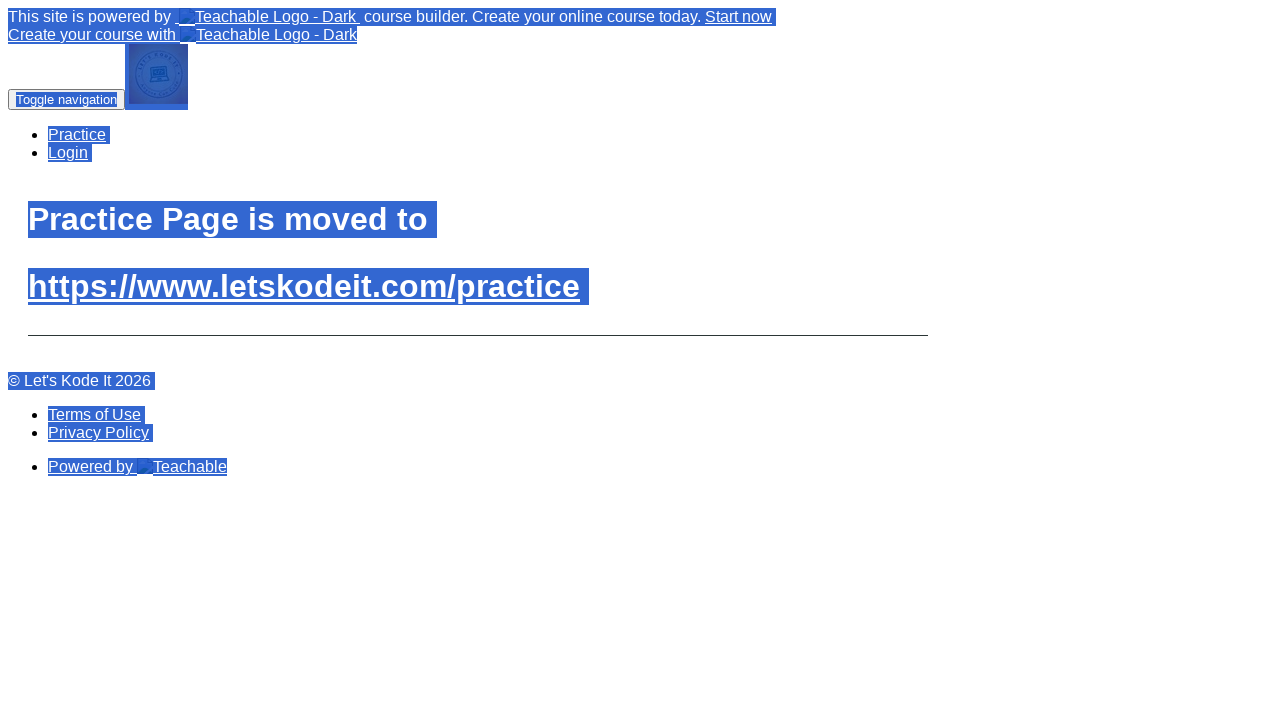